Navigates to the drgrossmann.pl homepage and waits for the page to fully load, then takes a full-page screenshot for visual verification.

Starting URL: https://drgrossmann.pl/

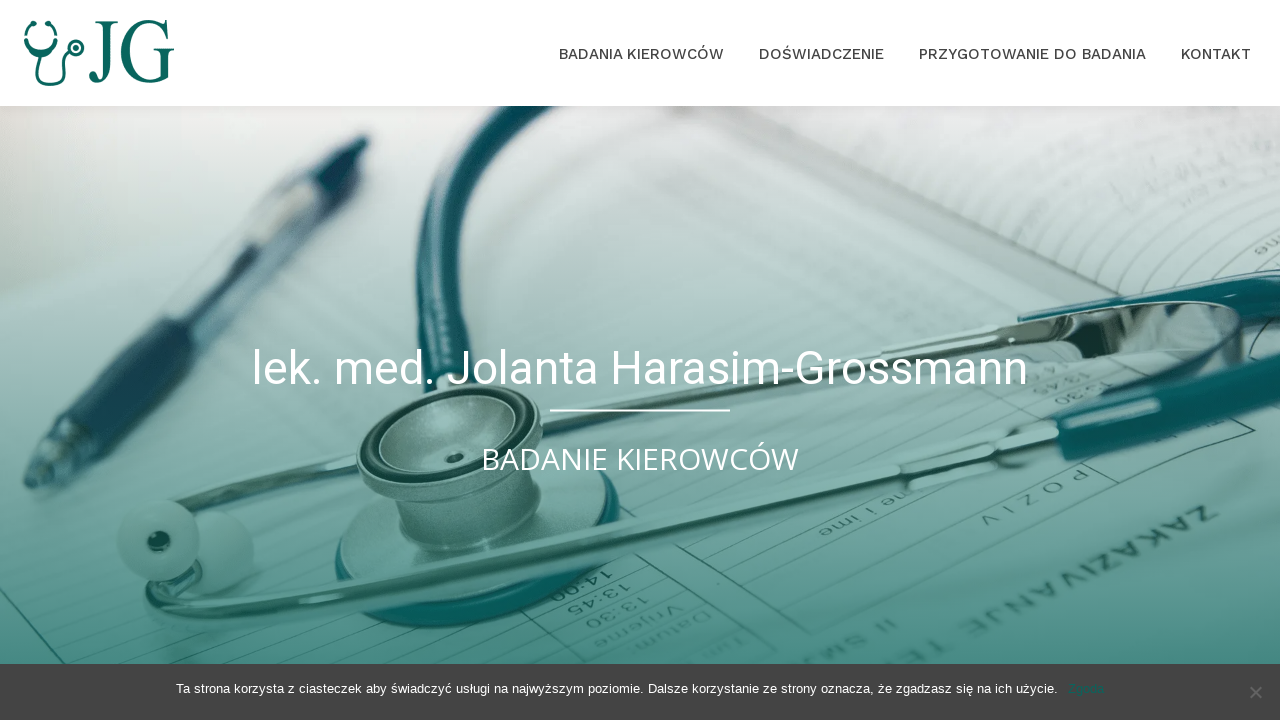

Navigated to https://drgrossmann.pl/
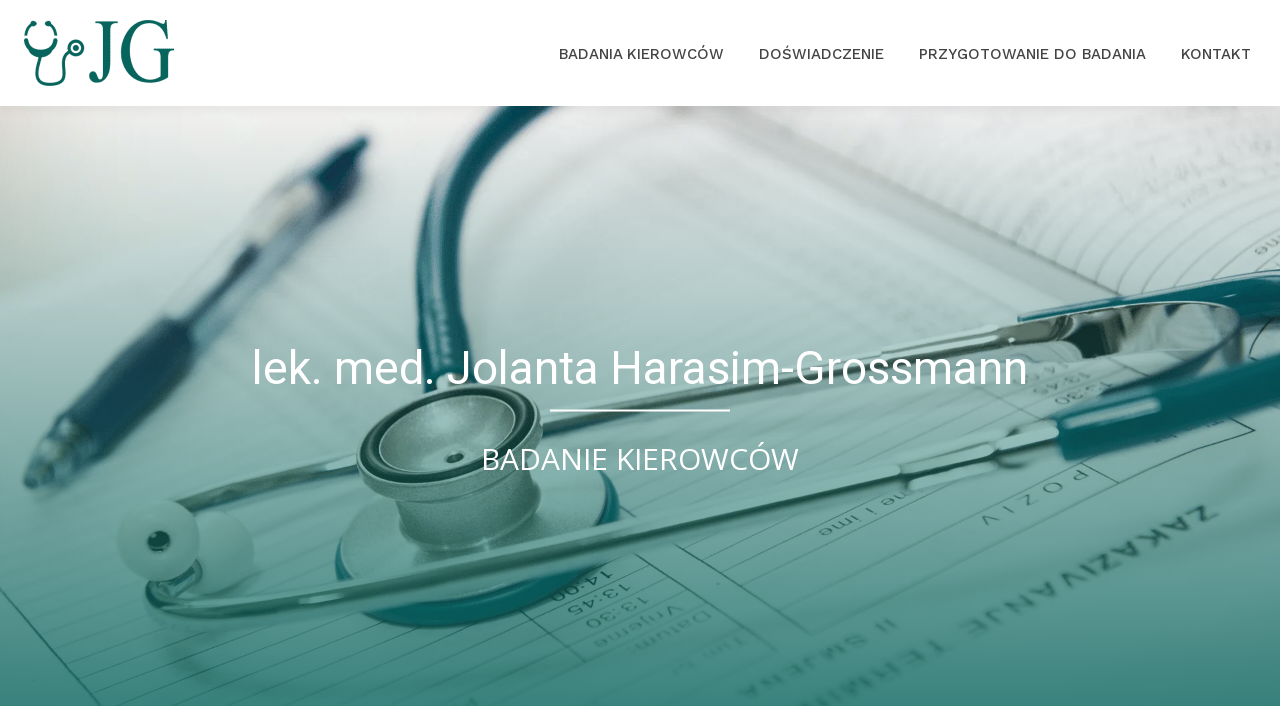

Waited for page to reach networkidle state
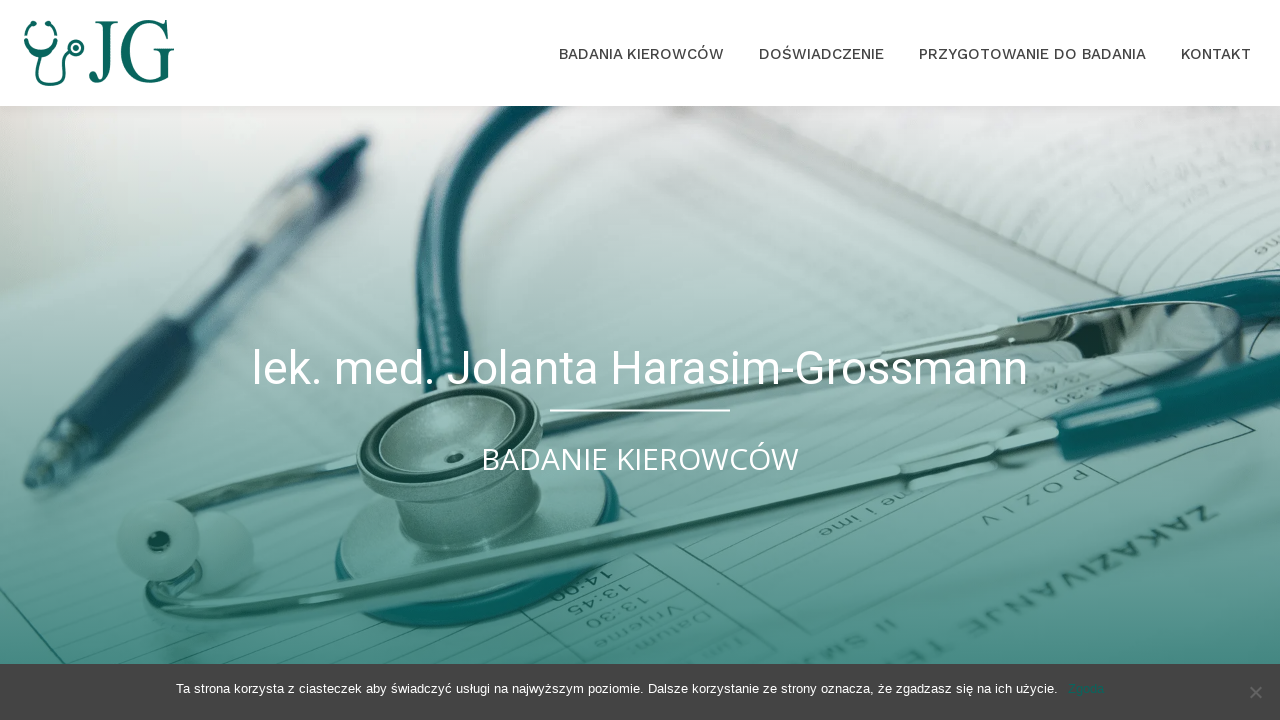

Set viewport size to 1280x900 for consistency
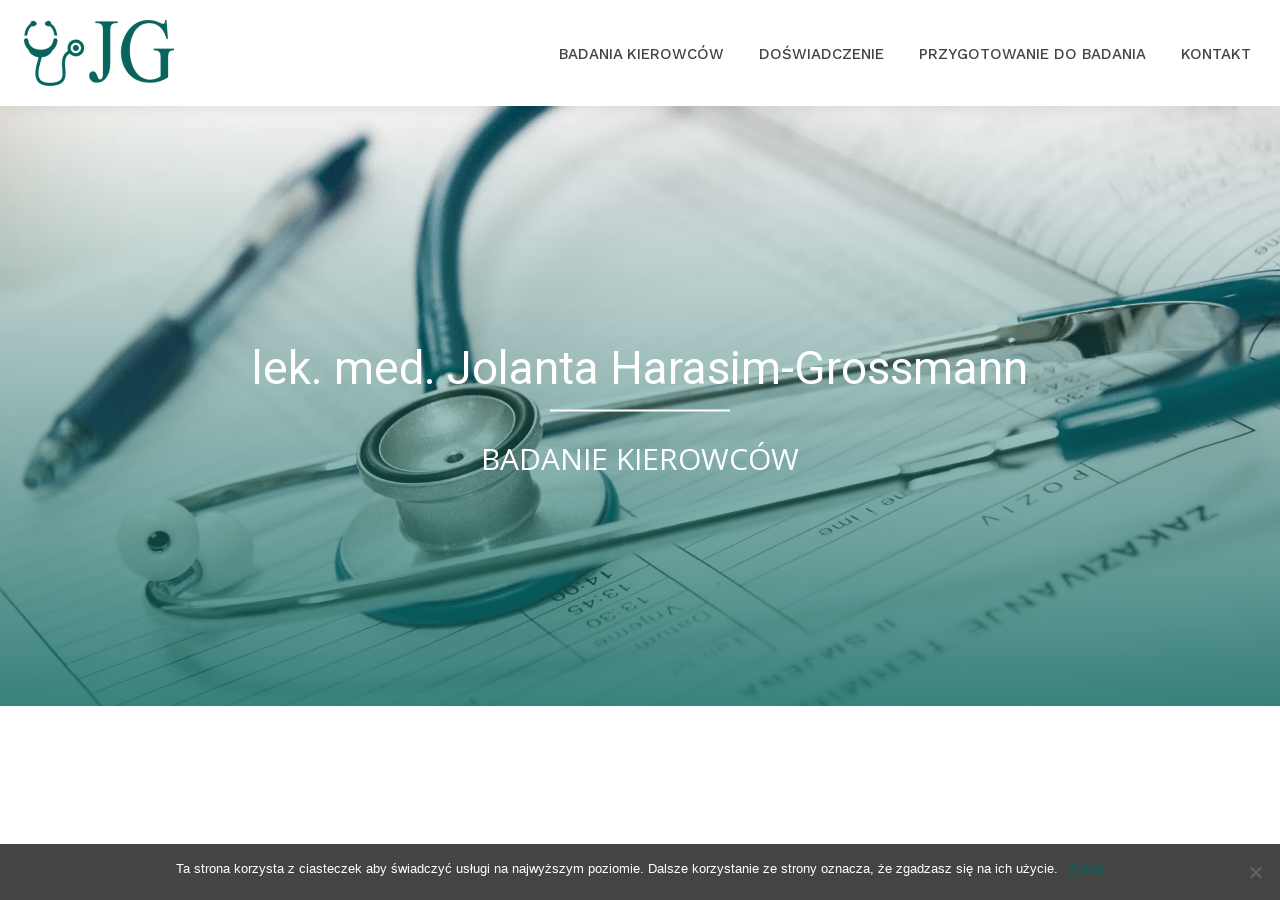

Waited 5 seconds for page content to stabilize
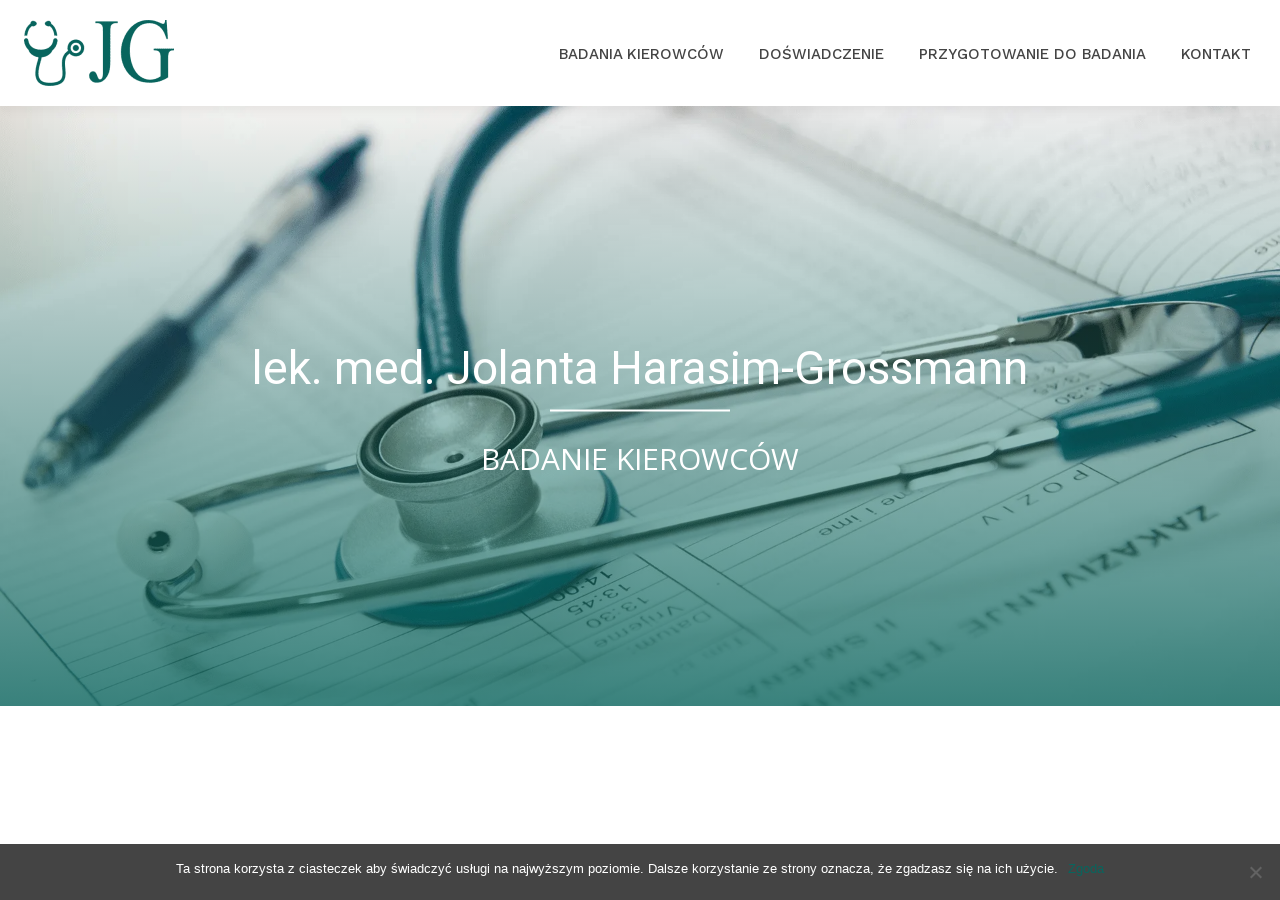

Took full-page screenshot for visual verification
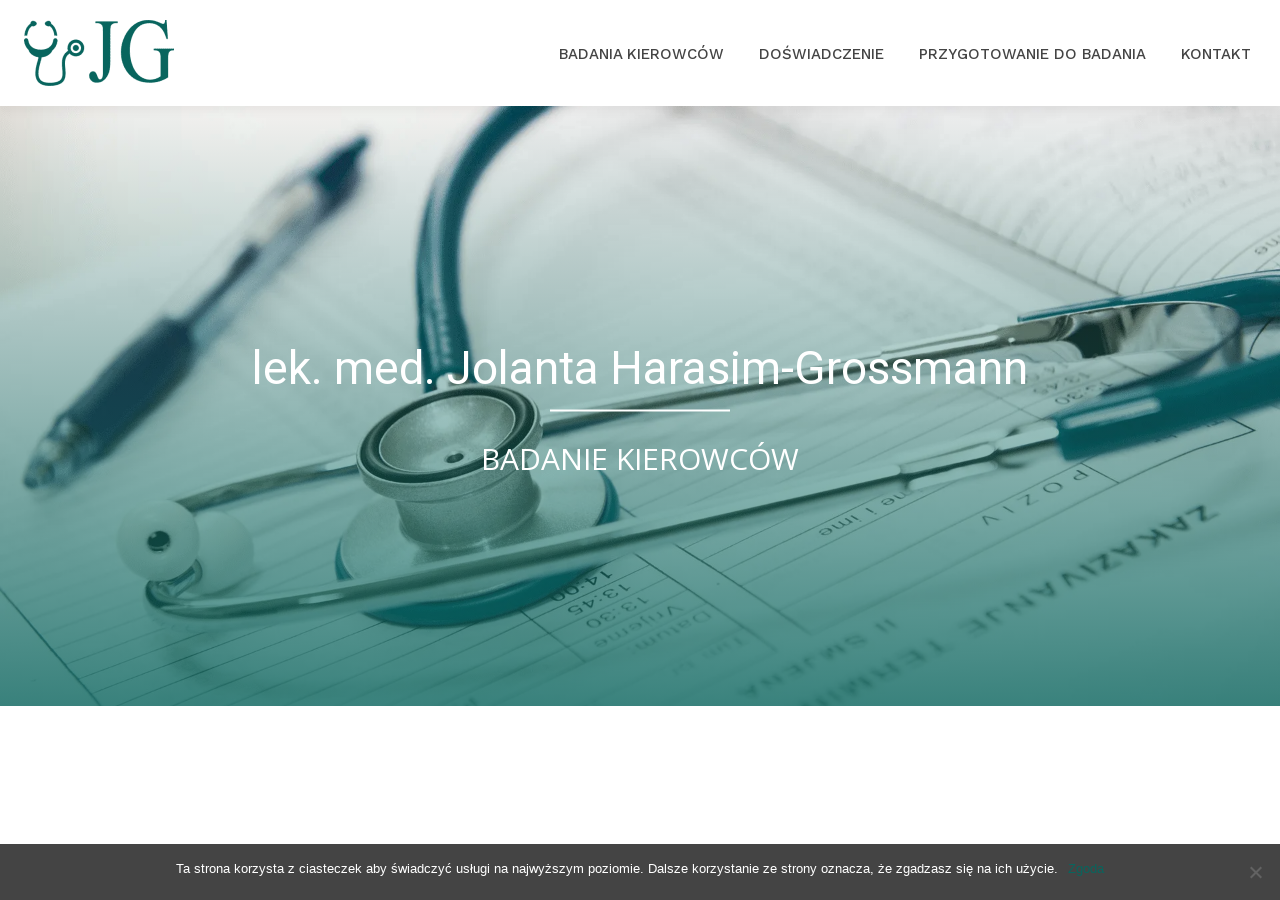

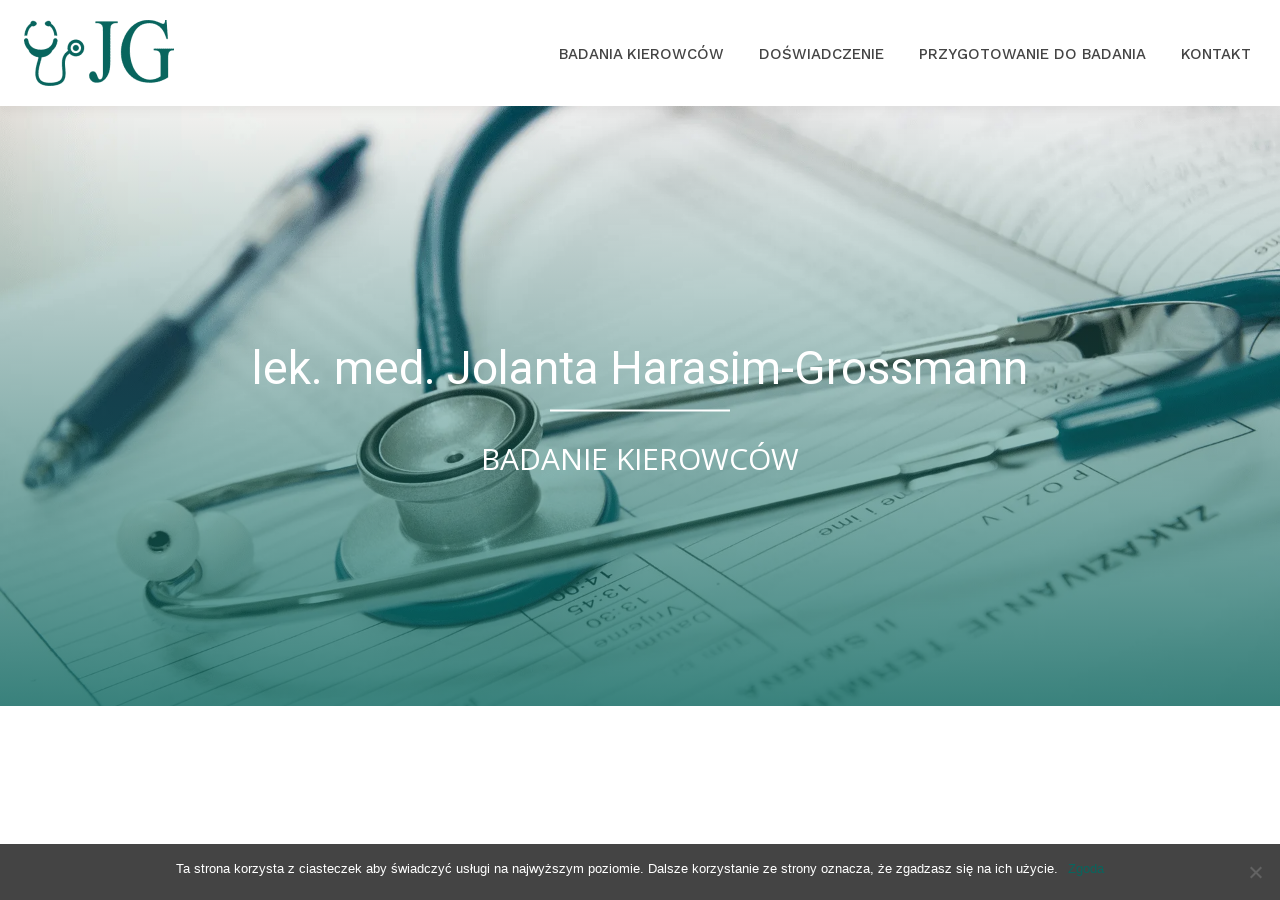